Tests GitHub signup form validation by entering an invalid short email and checking the error message

Starting URL: https://github.com/signup

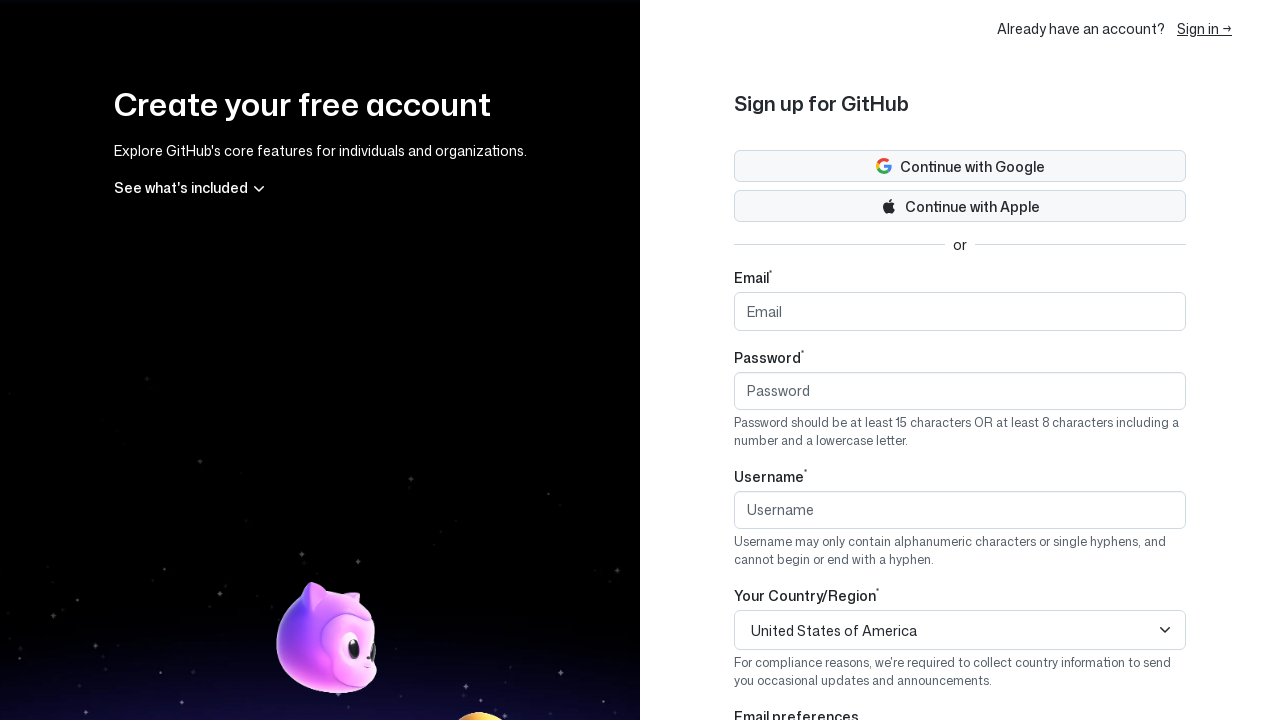

Filled email field with short invalid email 'qw' on input[id='email']
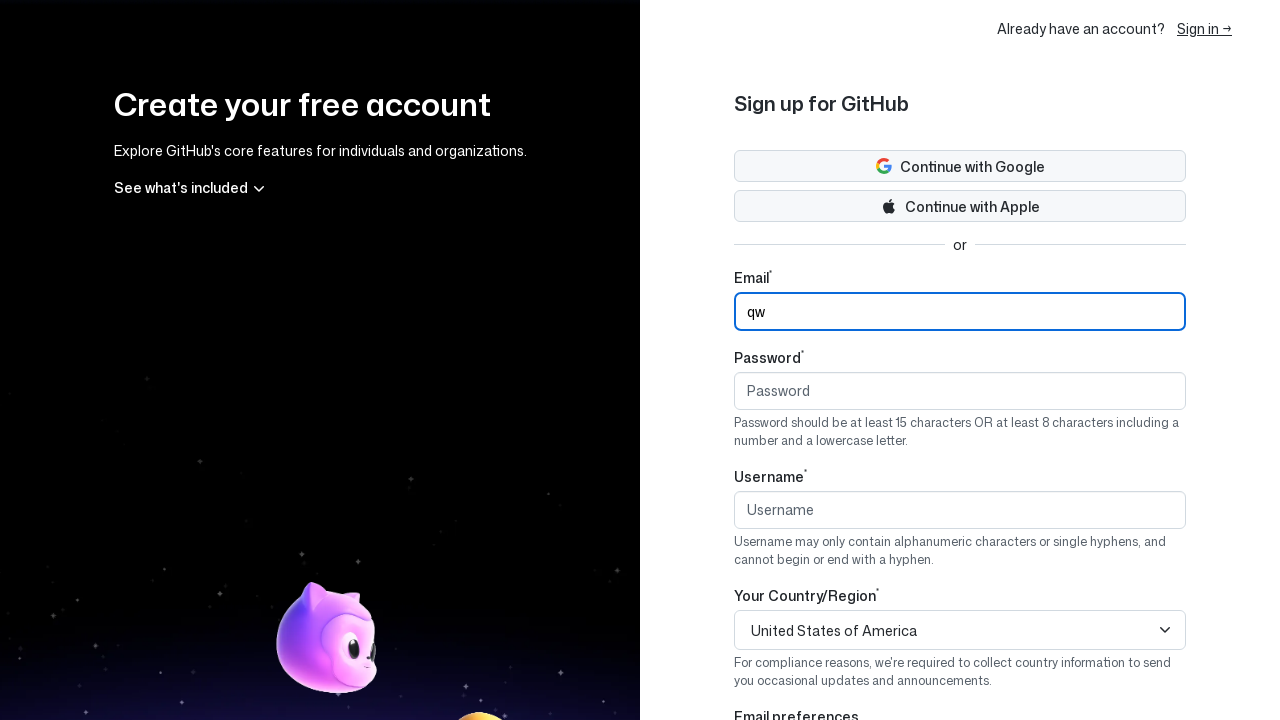

Pressed Tab to trigger email validation on input[id='email']
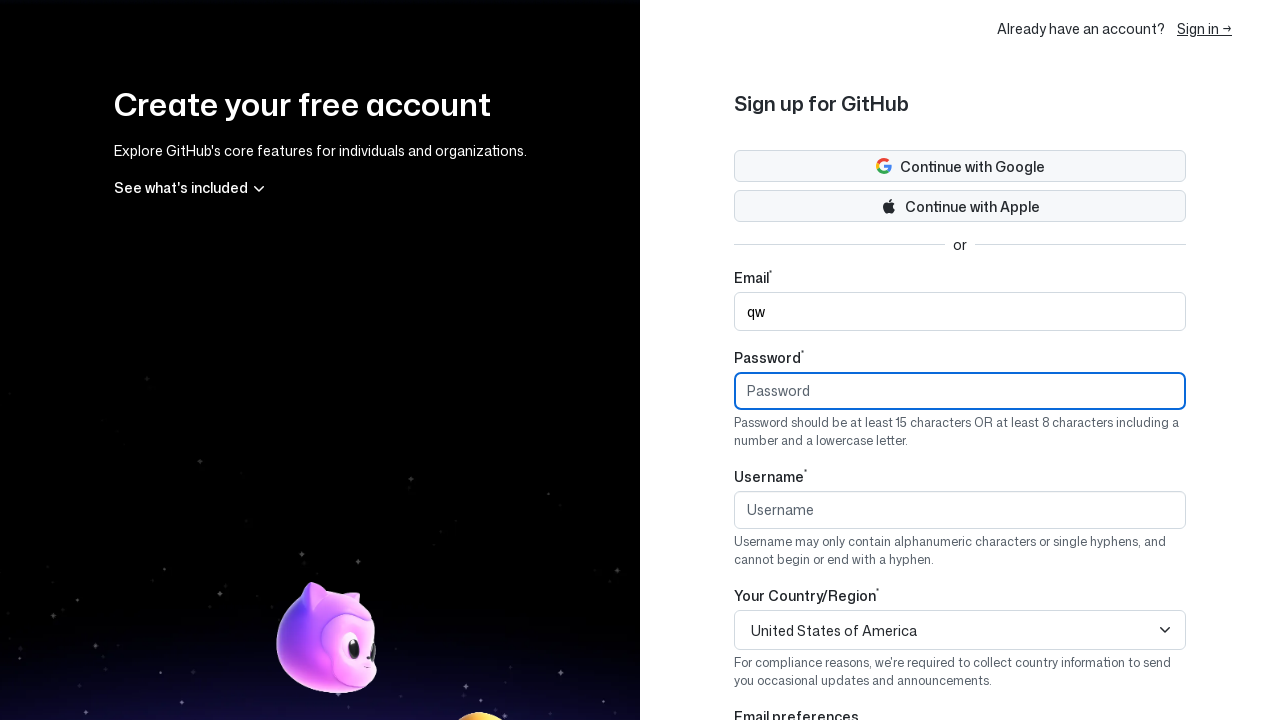

Error message 'Email is invalid or already taken' appeared
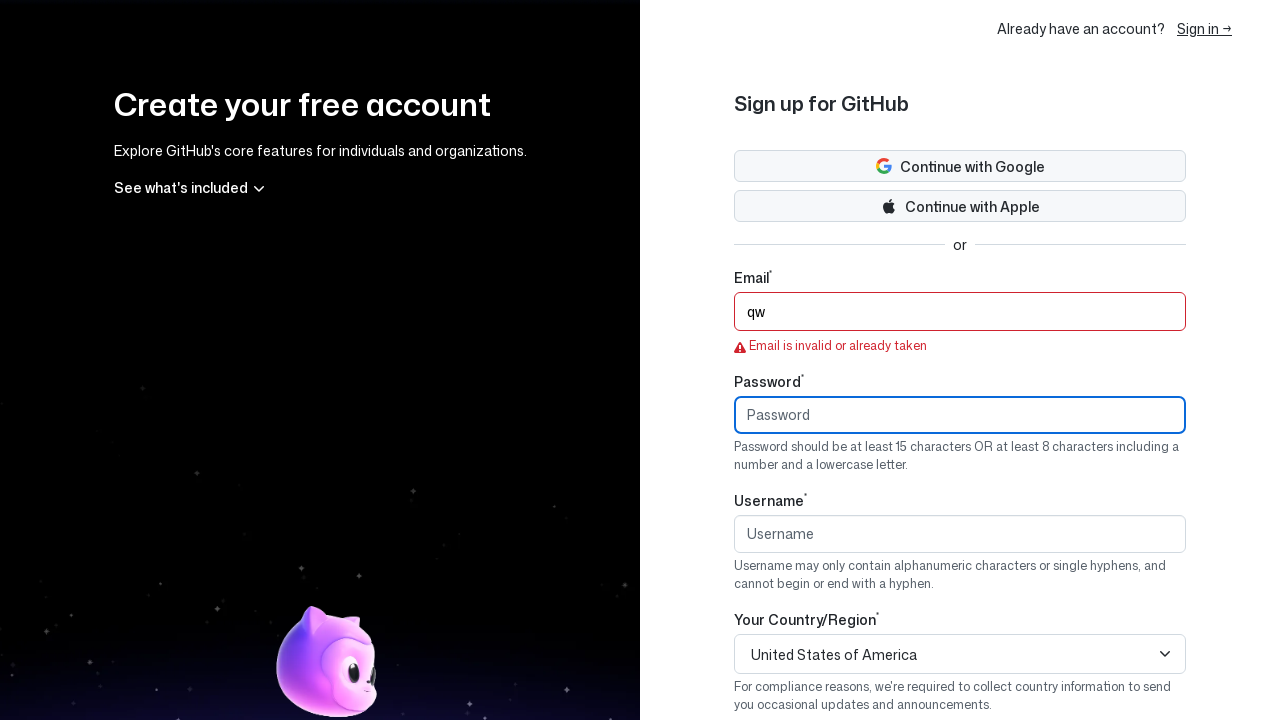

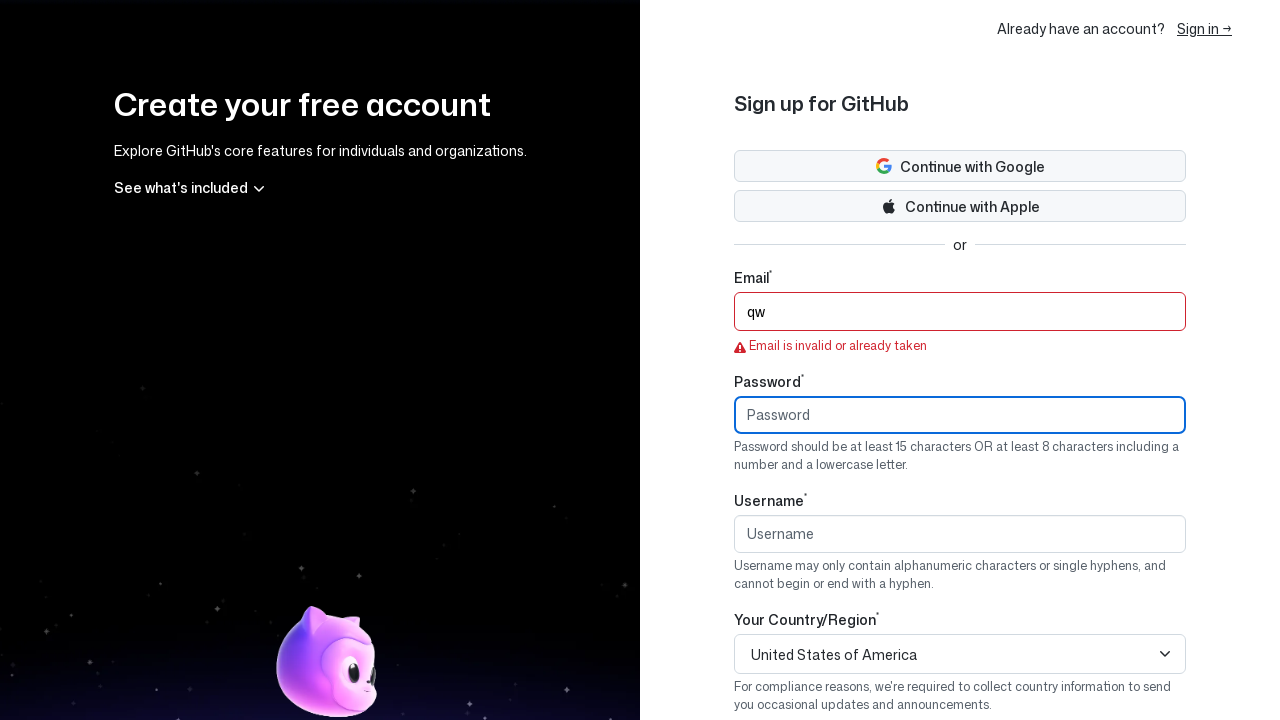